Tests drag and drop functionality by dragging the 'Drag me' element onto the 'Drop here' target and verifying the text changes to 'Dropped!'

Starting URL: https://demoqa.com/droppable

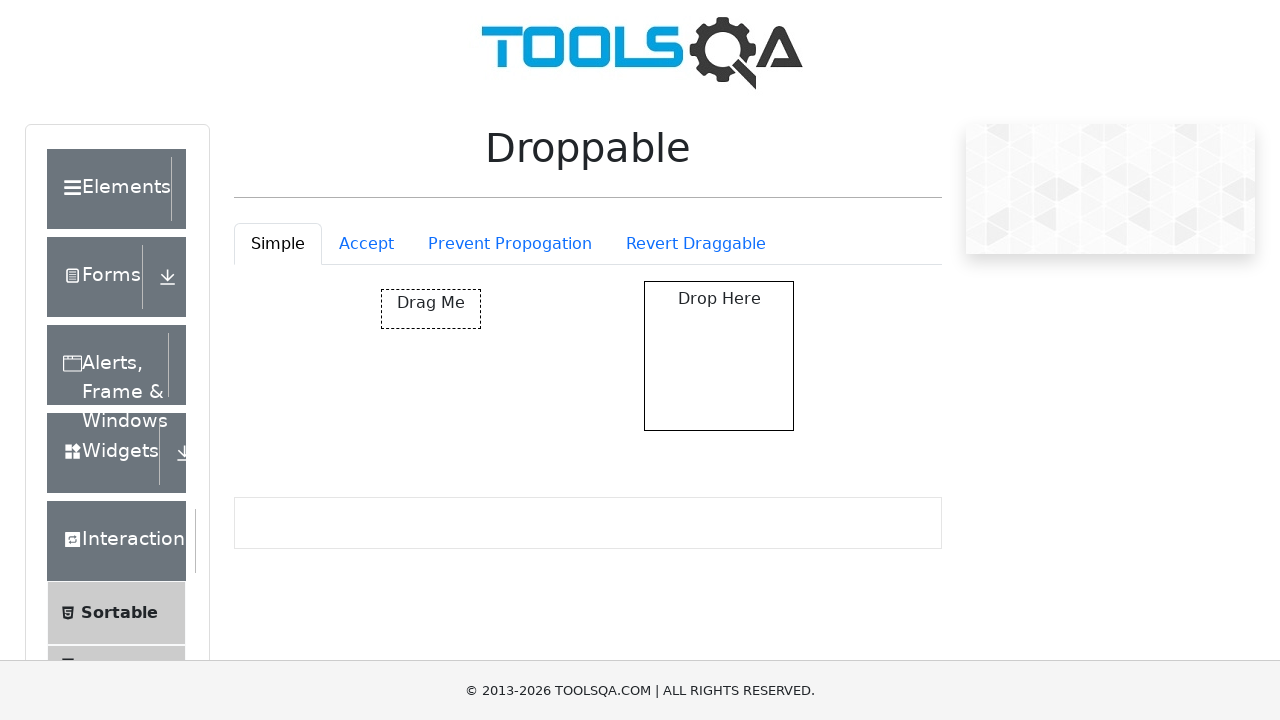

Located the draggable element with id 'draggable'
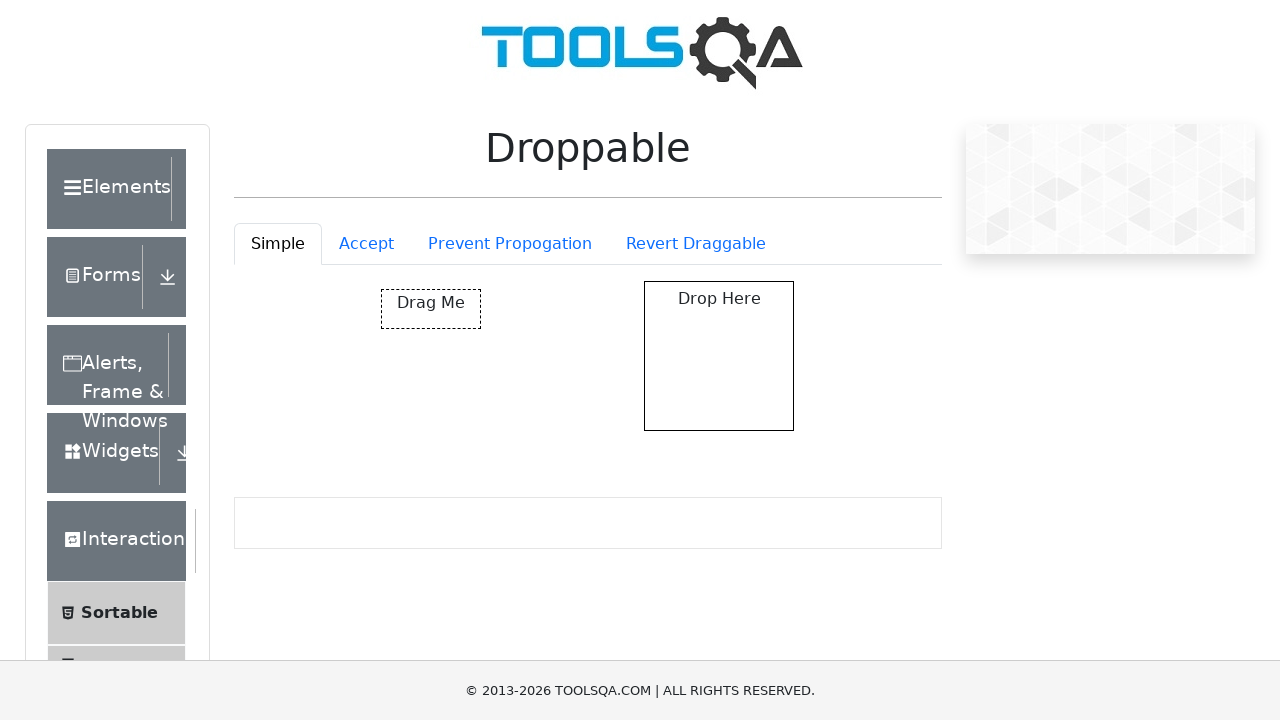

Located the drop target with id 'droppable'
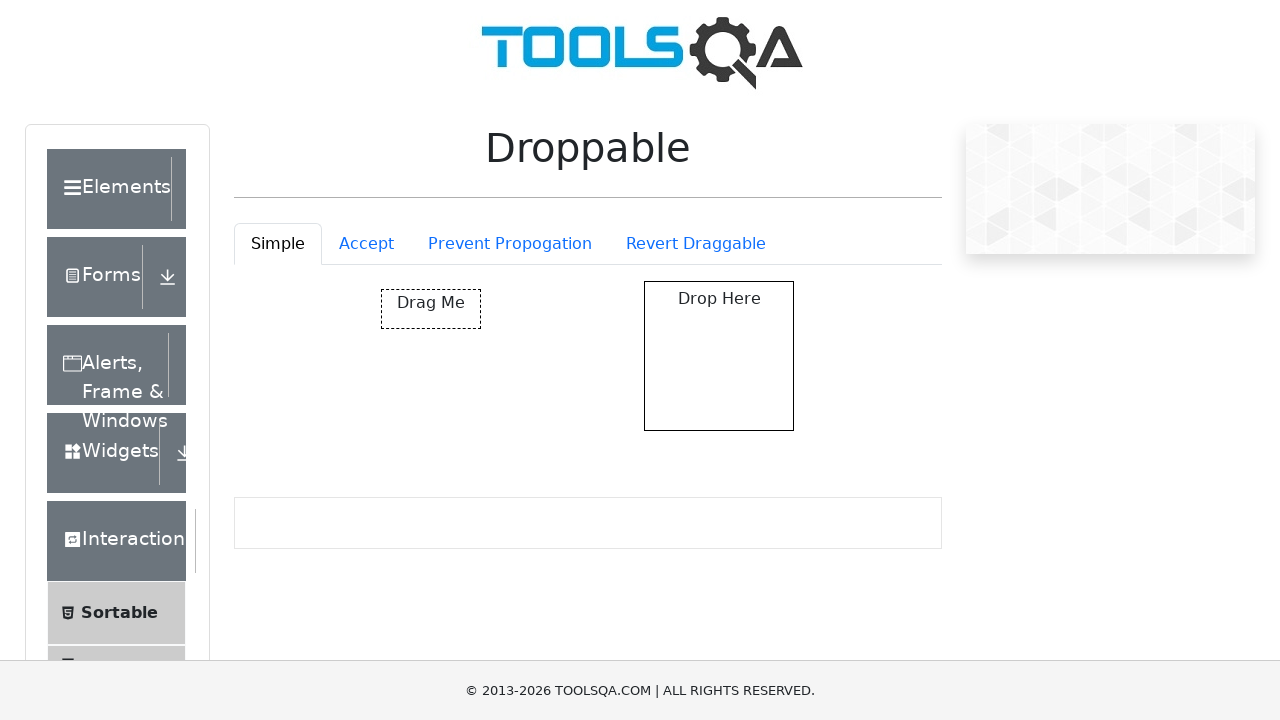

Dragged 'Drag me' element onto 'Drop here' target at (719, 356)
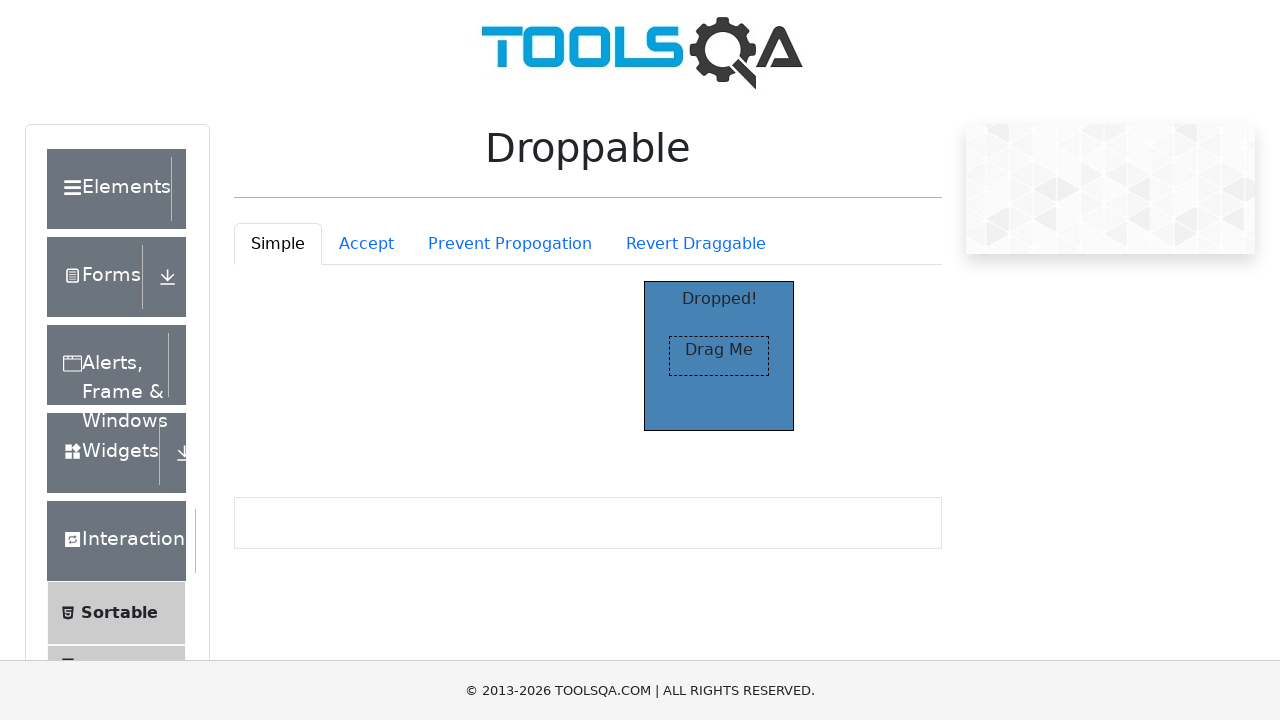

Located the 'Dropped!' text element
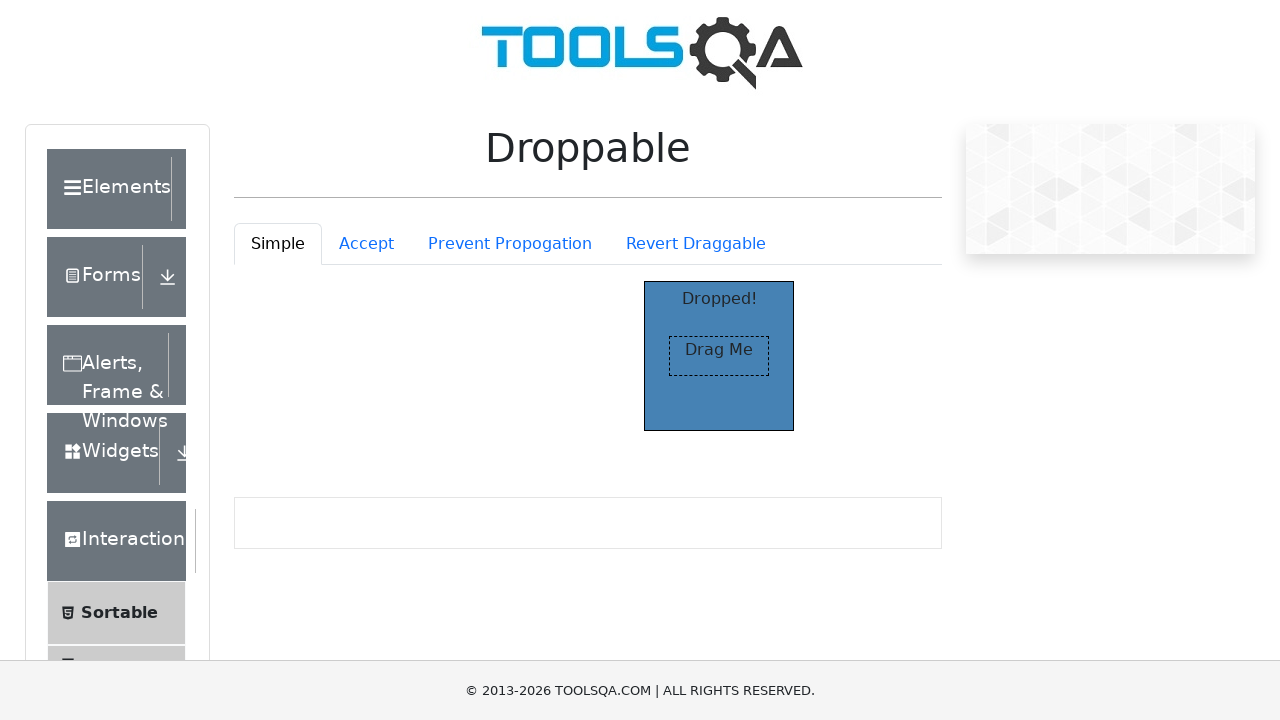

Confirmed 'Dropped!' text is visible after drag and drop
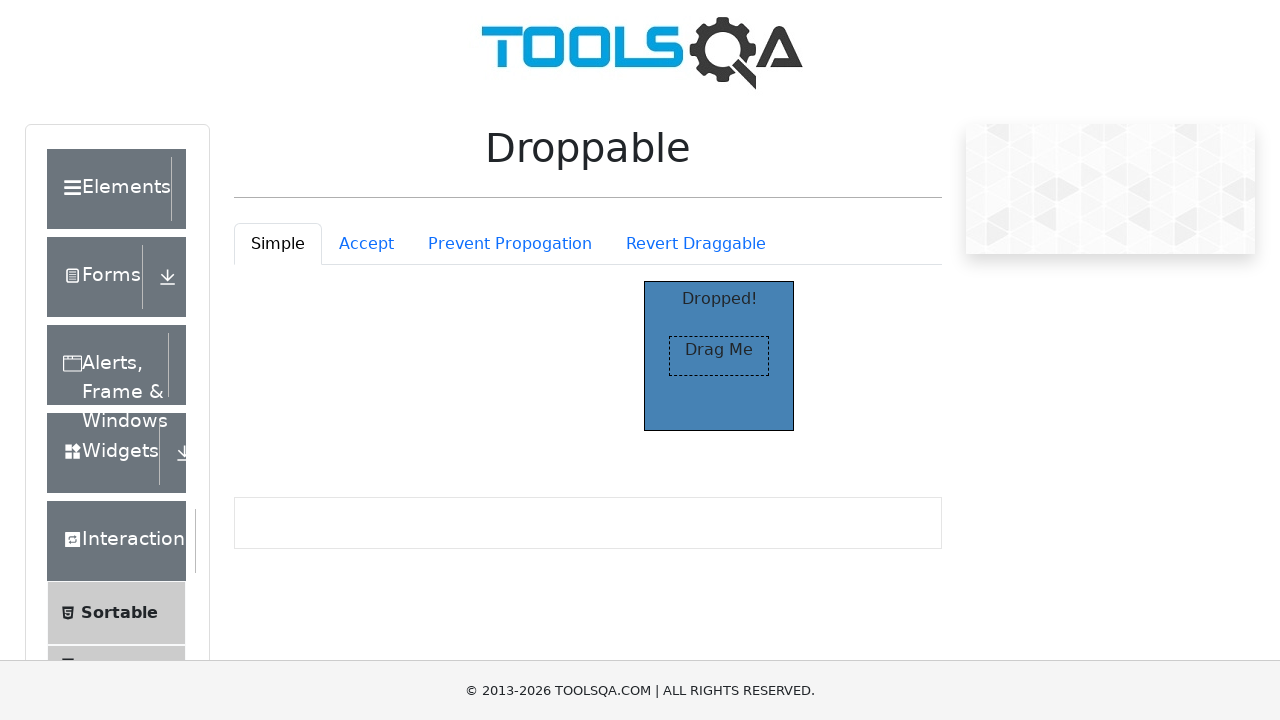

Verified the dropped element shows 'Dropped!' text
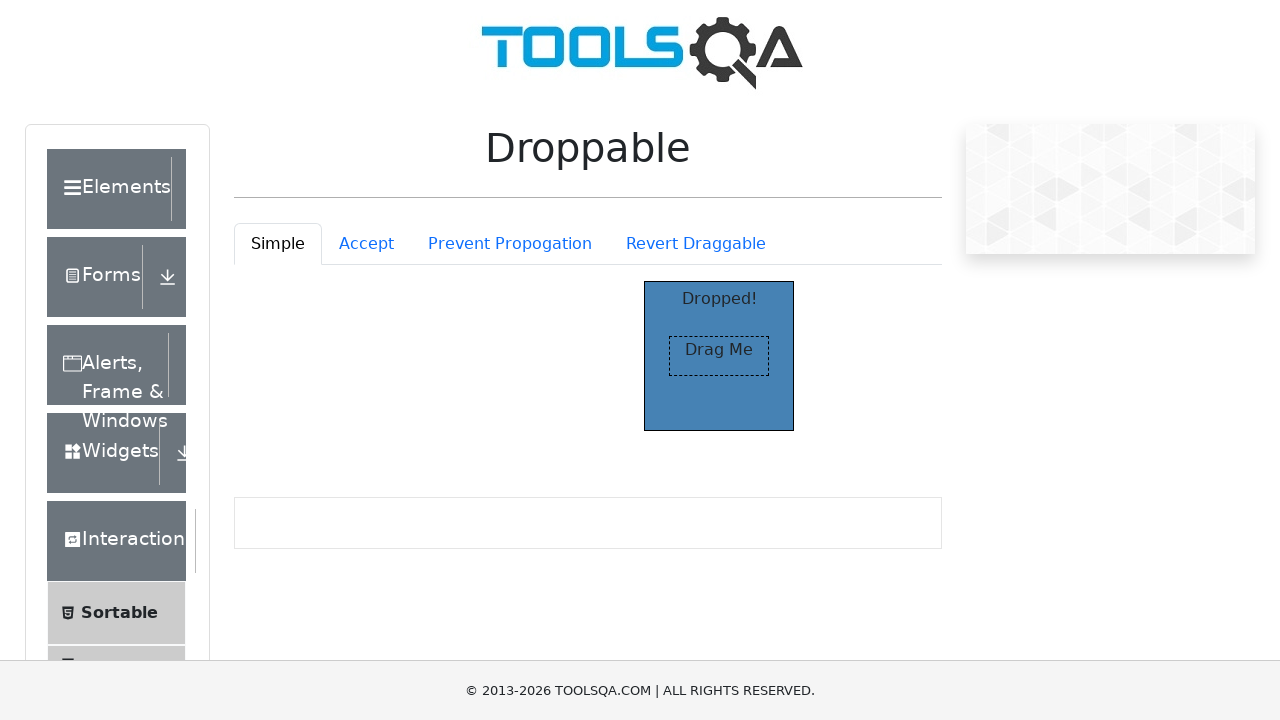

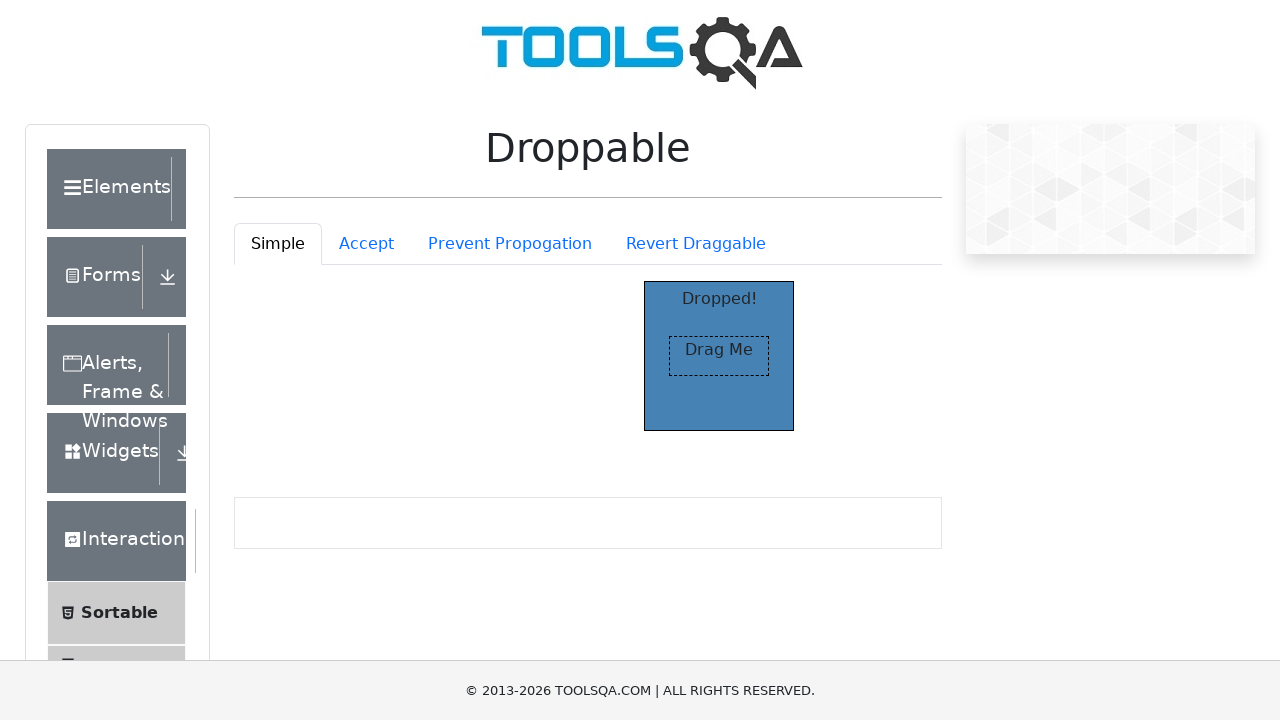